Tests double-click functionality on jQuery API documentation page by switching to an iframe and double-clicking on a demo element

Starting URL: https://api.jquery.com/dblclick

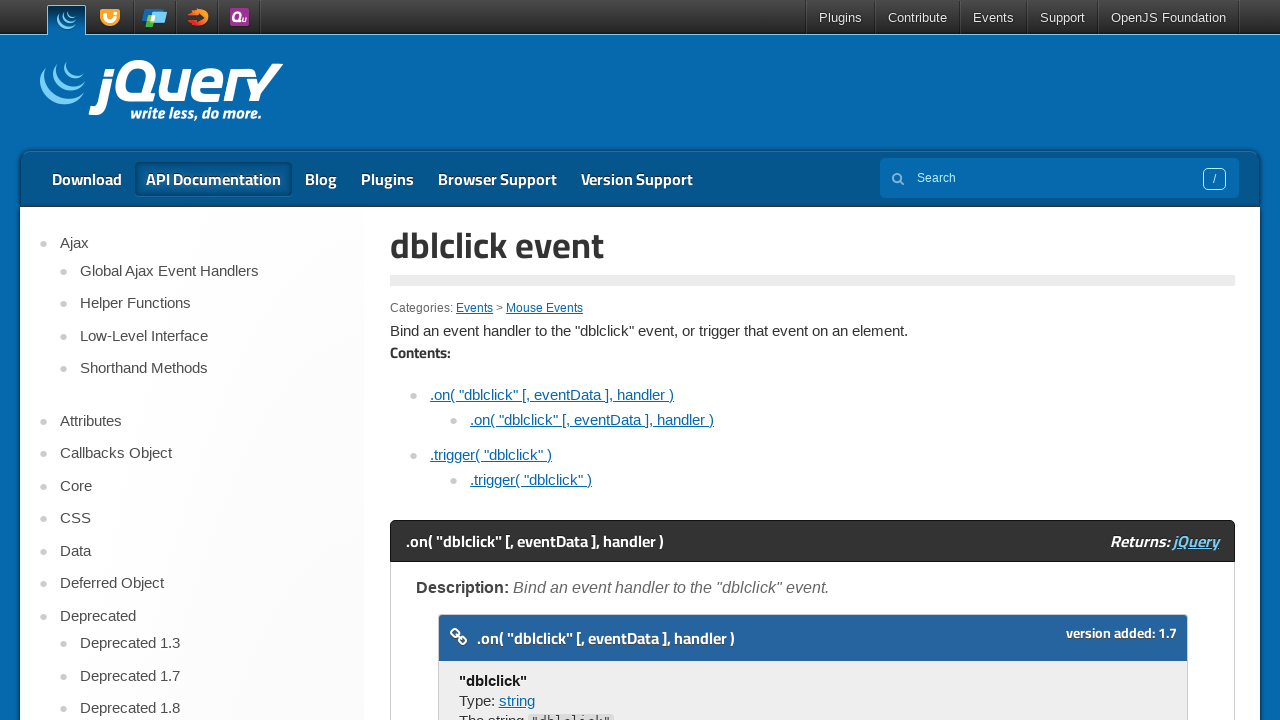

Located iframe containing demo element
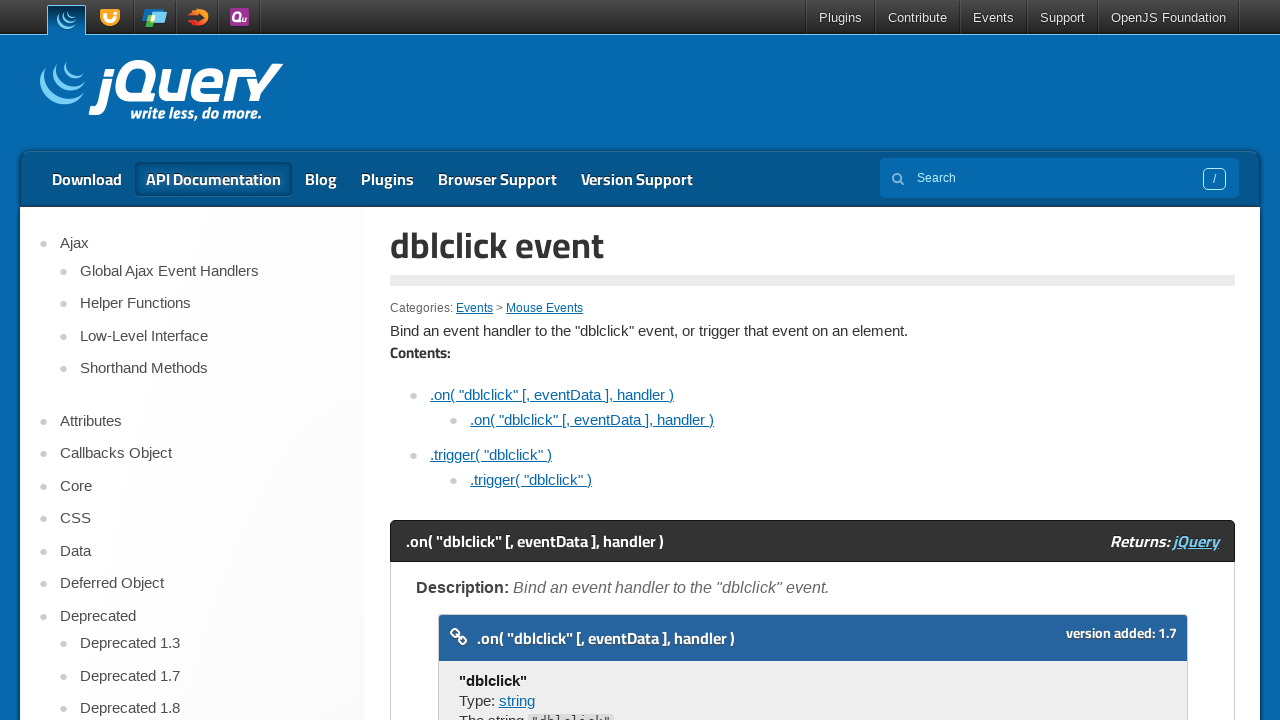

Double-clicked on demo block element in iframe at (478, 360) on xpath=//iframe >> nth=0 >> internal:control=enter-frame >> xpath=//span[text()='
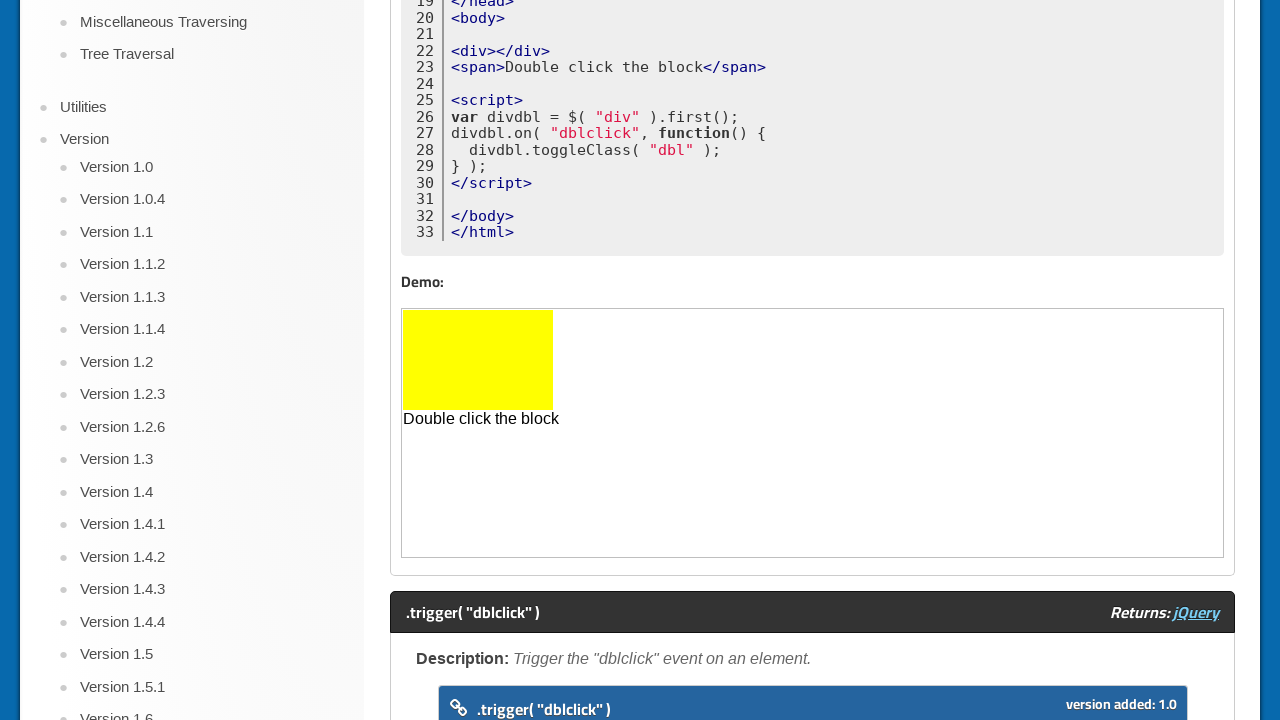

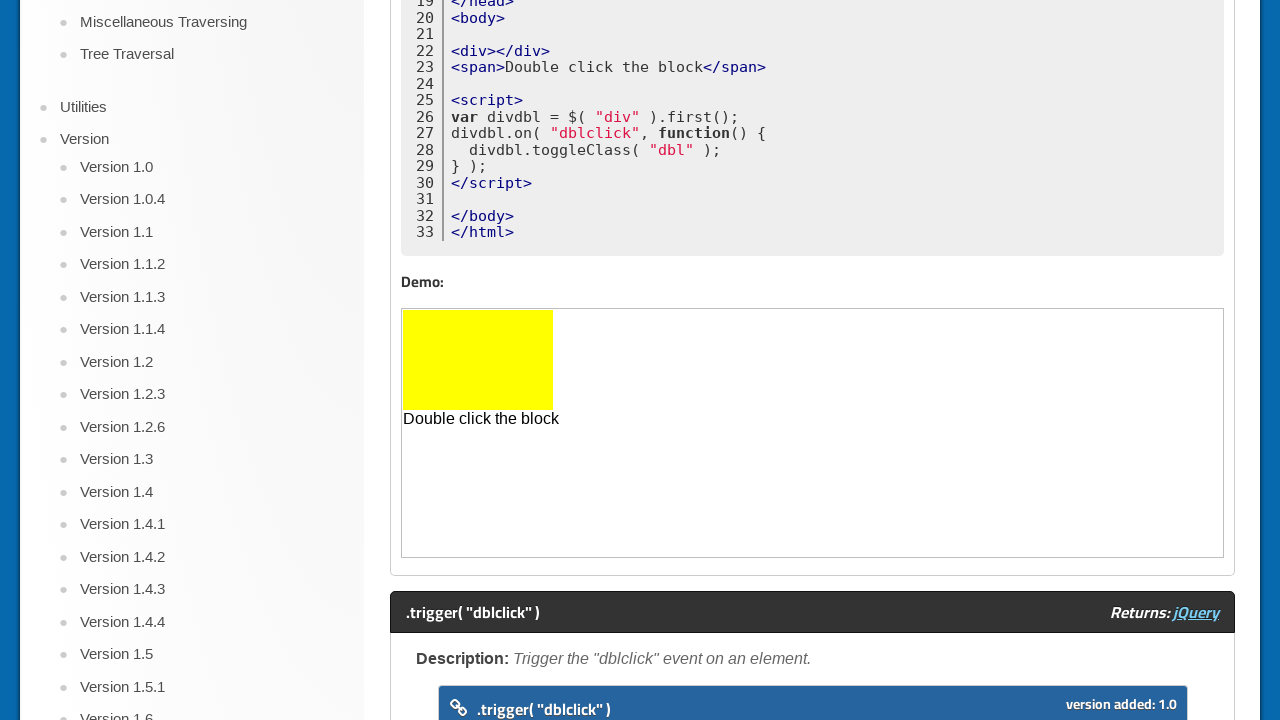